Navigates to PlanIT Poker homepage and clicks the Quick Play link to start a quick play session

Starting URL: https://www.planitpoker.com/

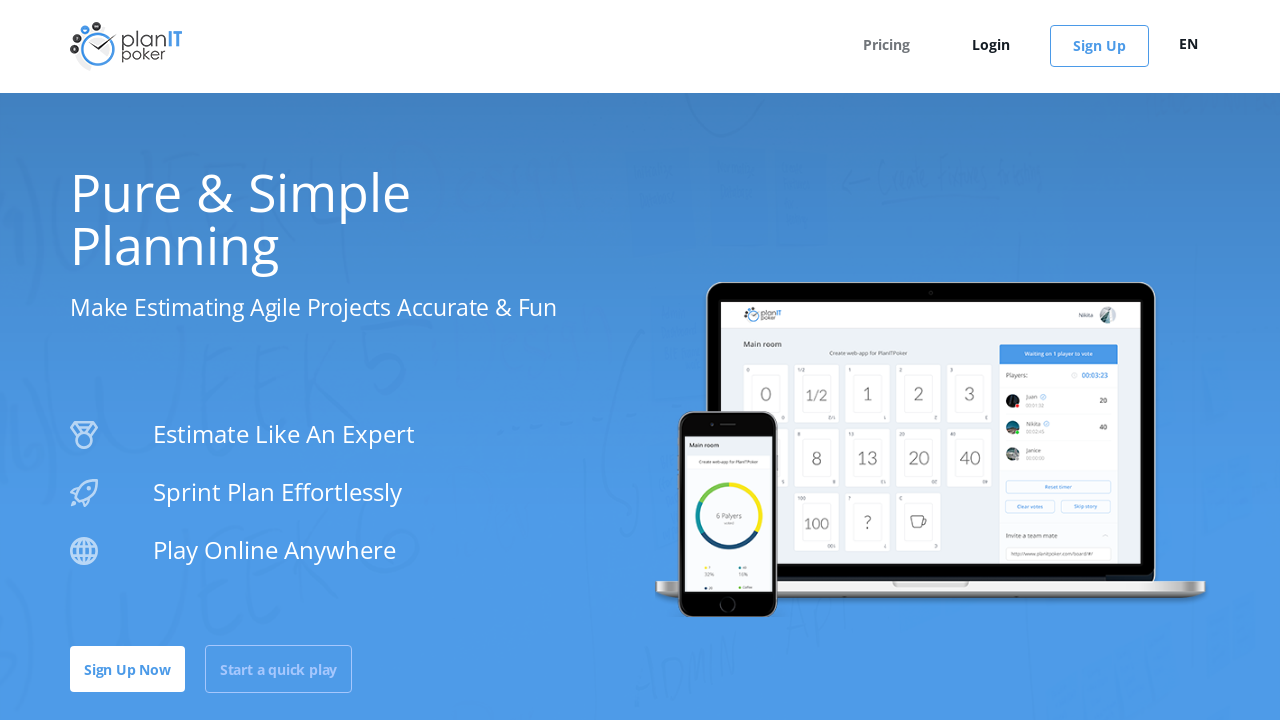

Navigated to PlanIT Poker homepage
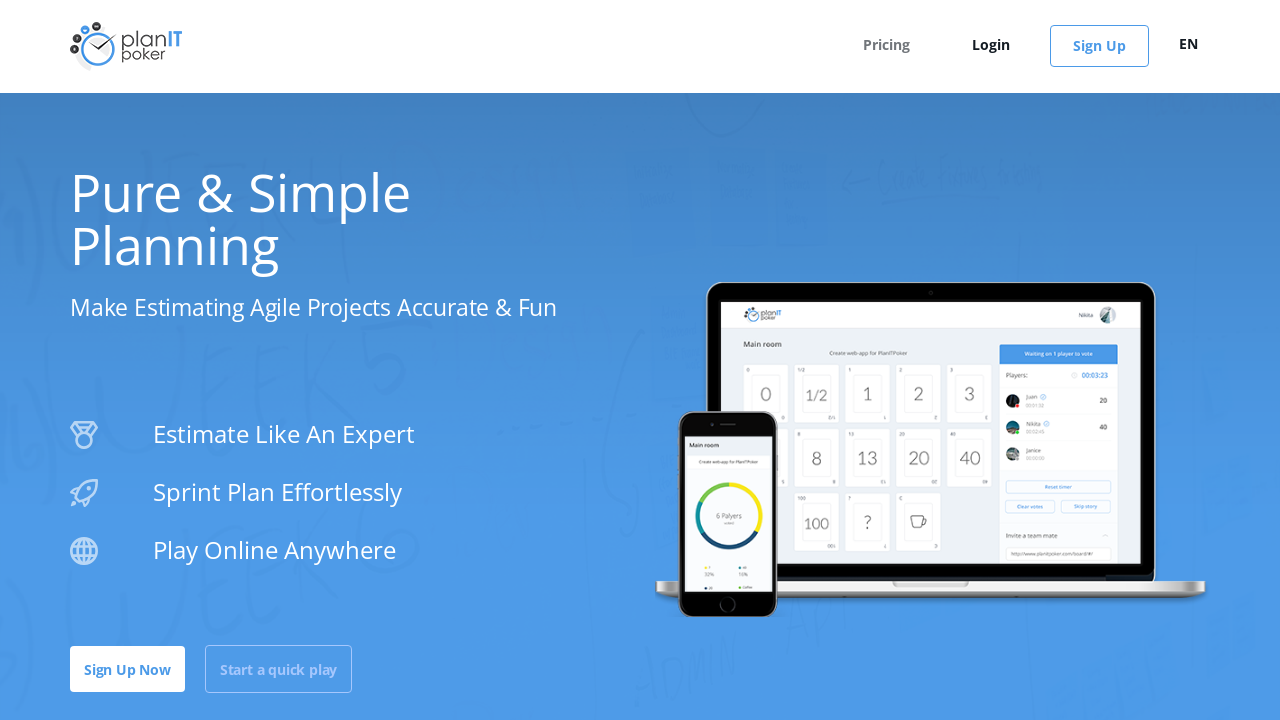

Clicked Quick Play link to start quick play session at (279, 669) on a[href*='/quickplay']
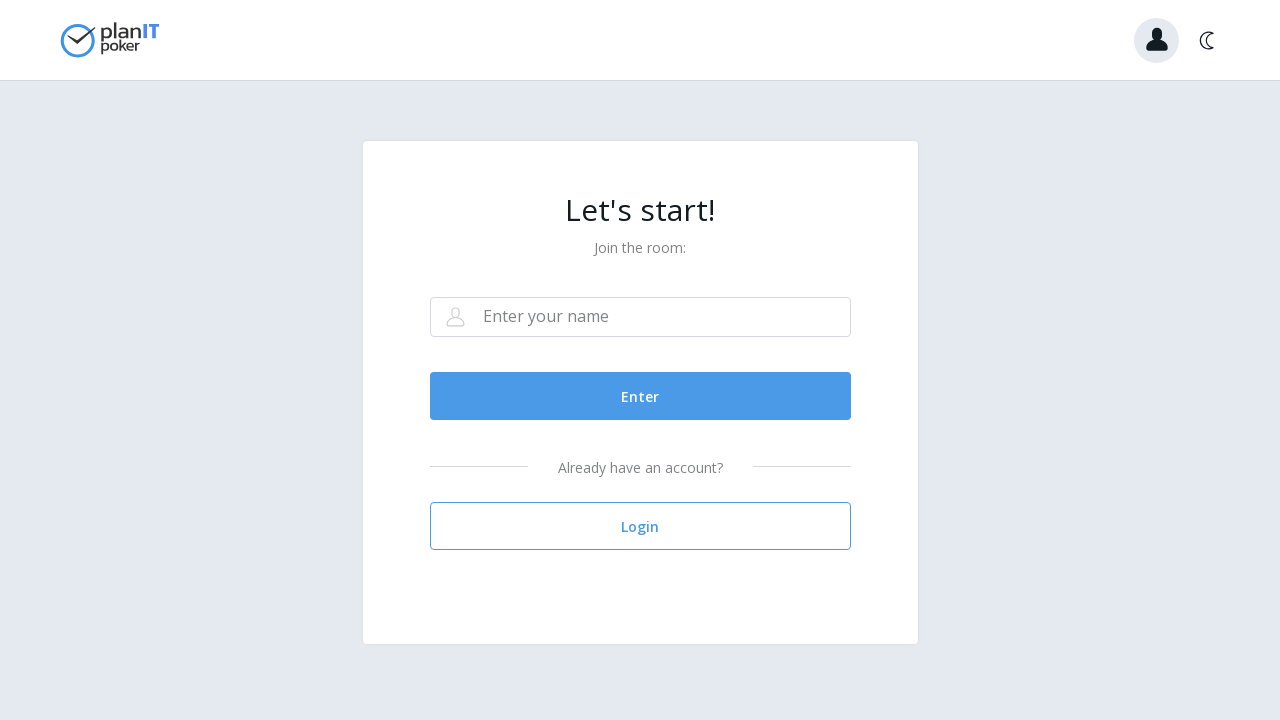

Quick Play page loaded successfully
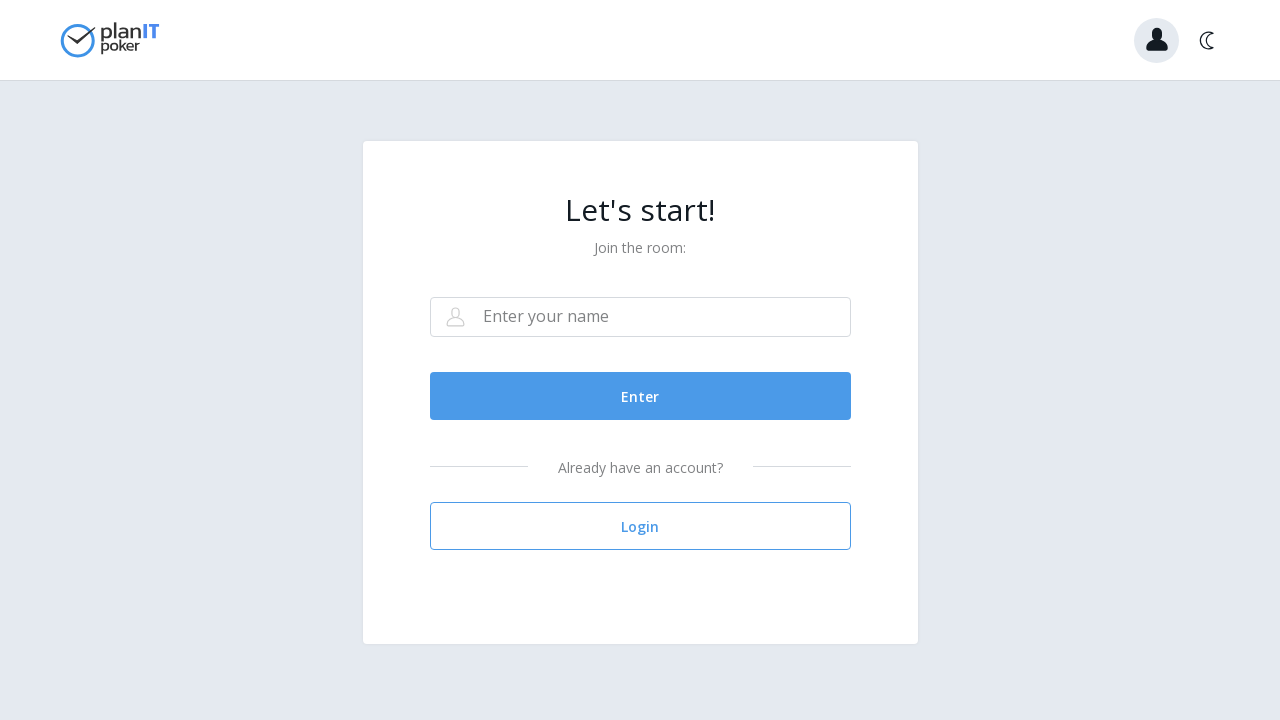

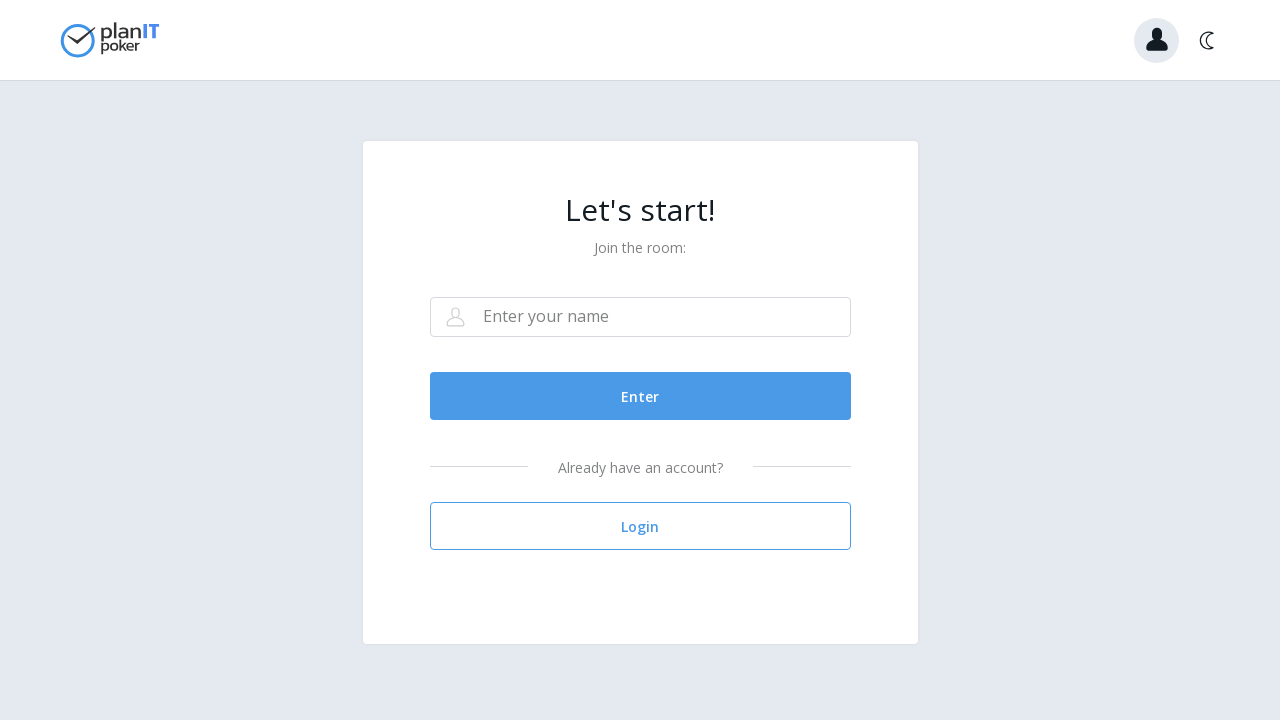